Tests DuckDuckGo search functionality by entering a search query, submitting the form, and verifying the page title changes to reflect the search term

Starting URL: https://duckduckgo.com/

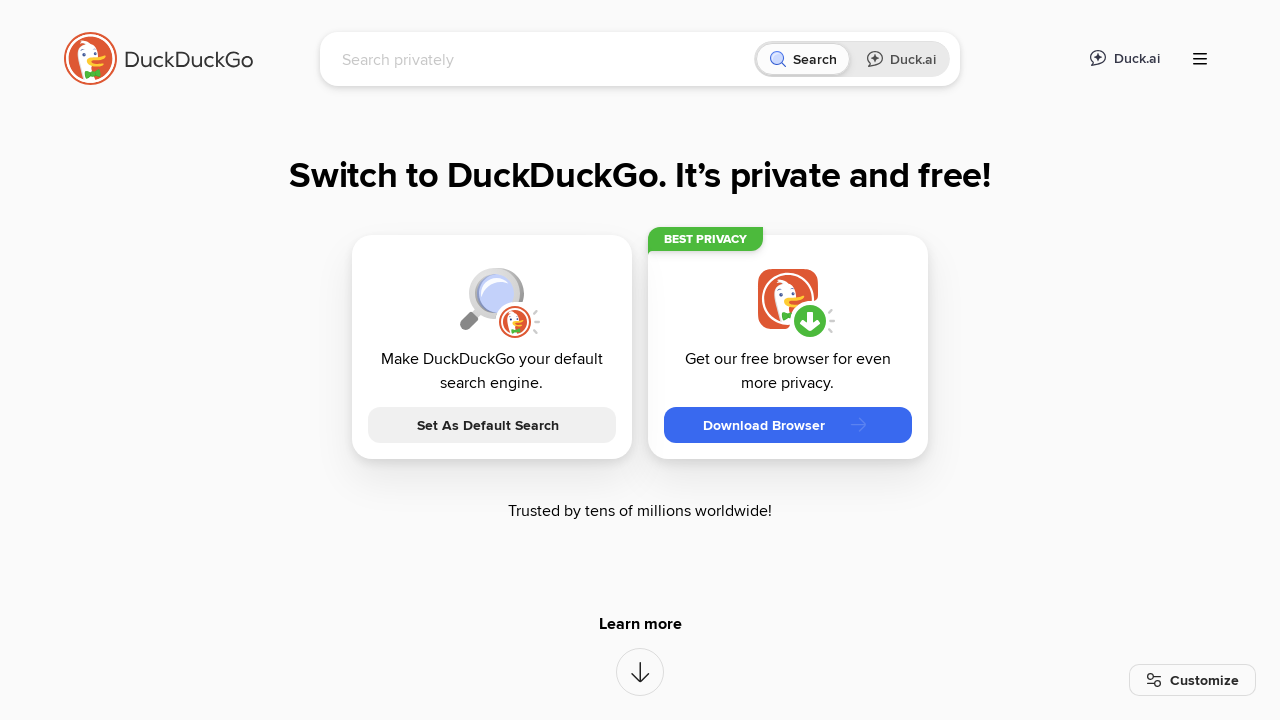

Filled search box with 'selenium automation' on input[name='q']
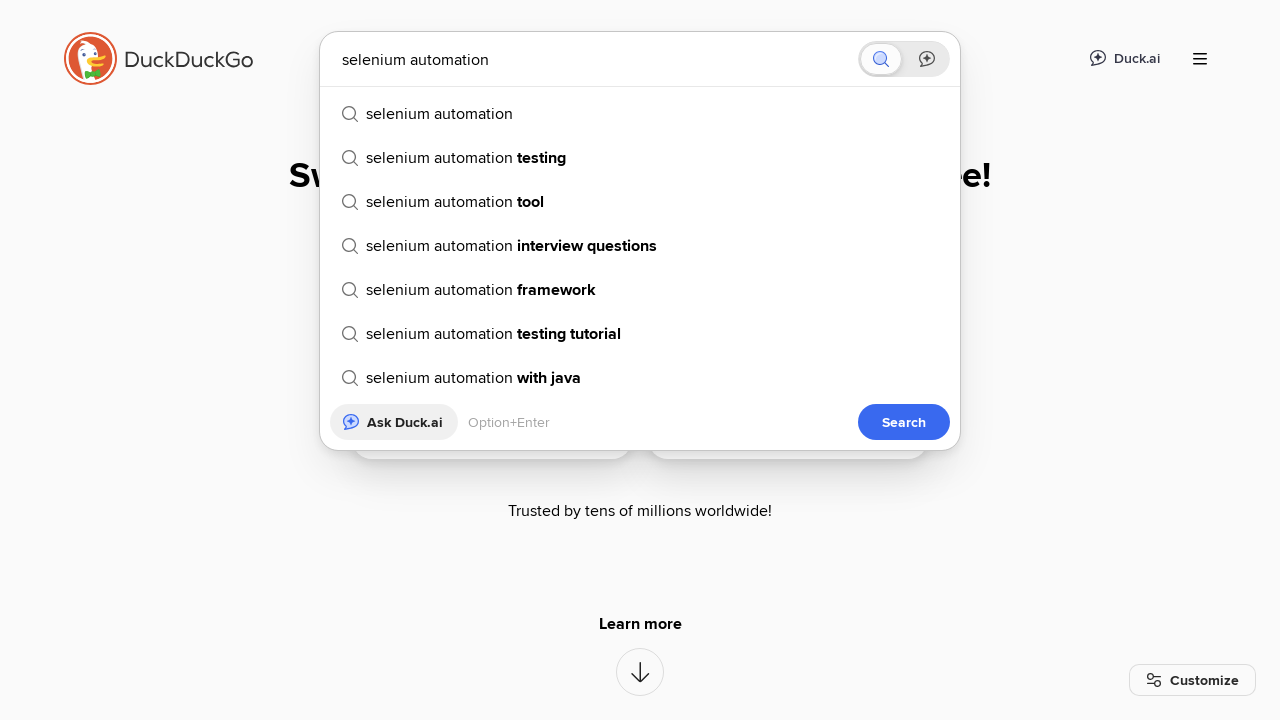

Pressed Enter to submit the search form on input[name='q']
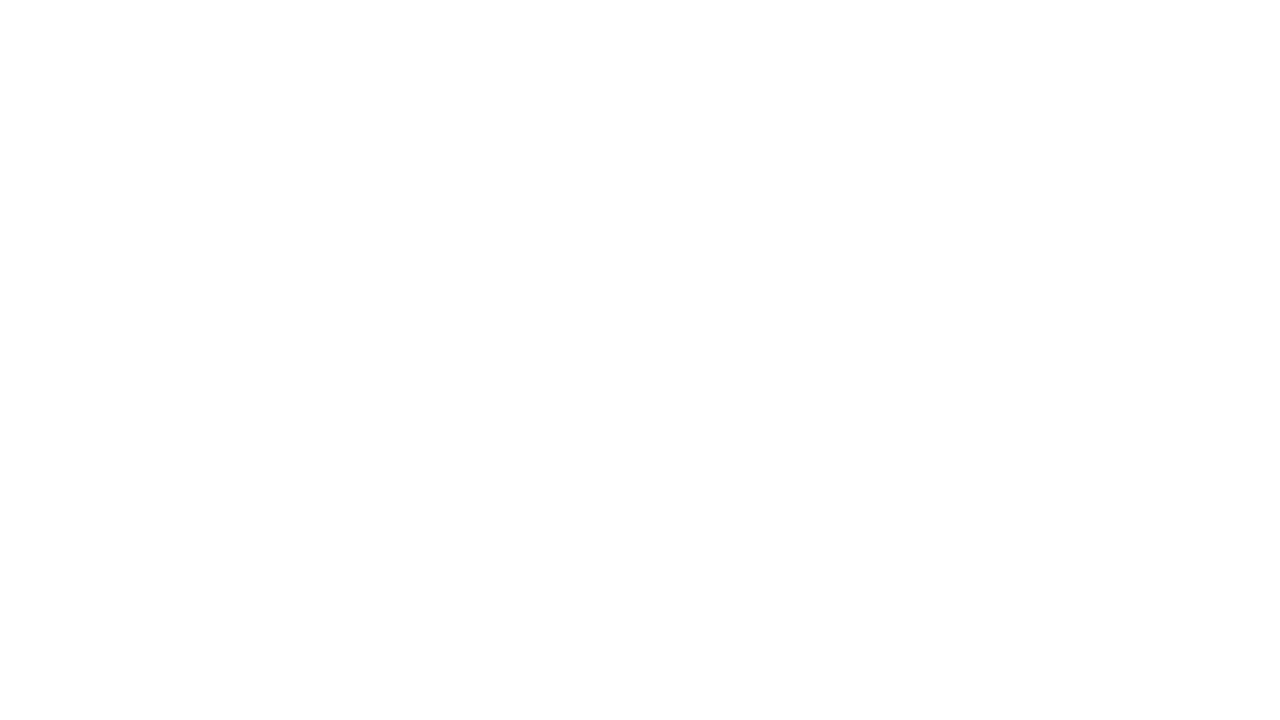

Page title updated to reflect 'selenium automation' search query
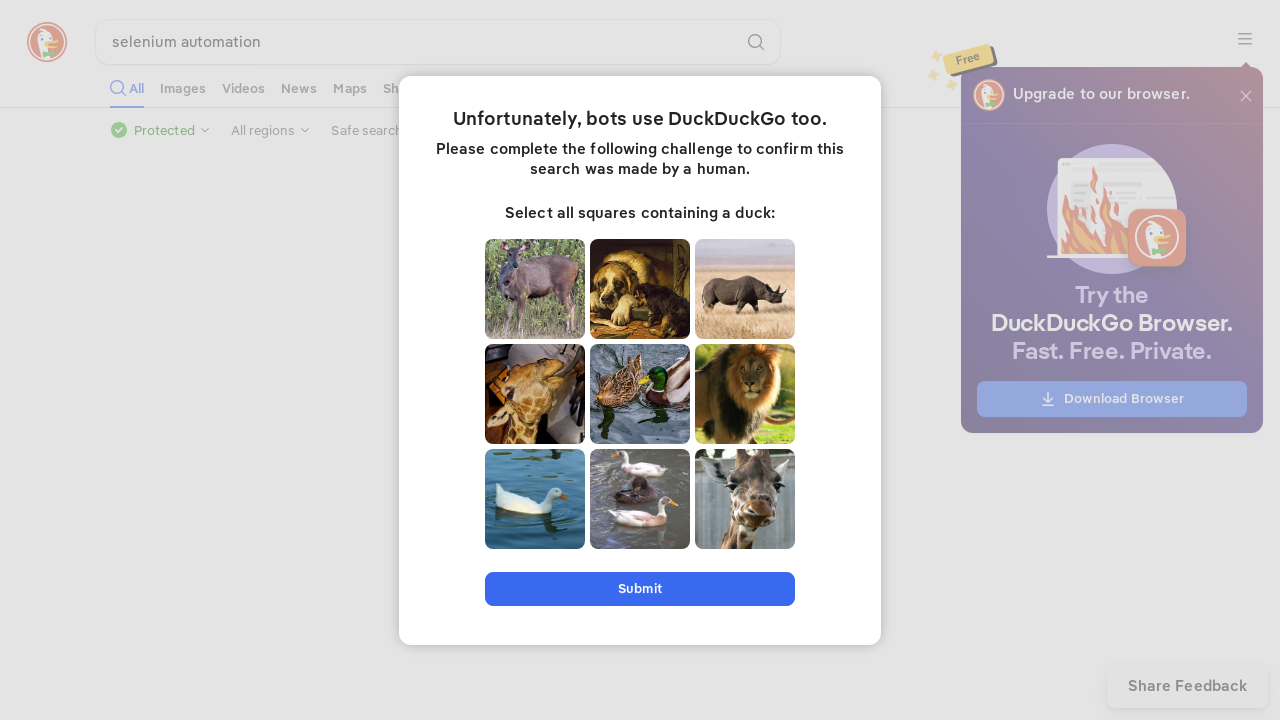

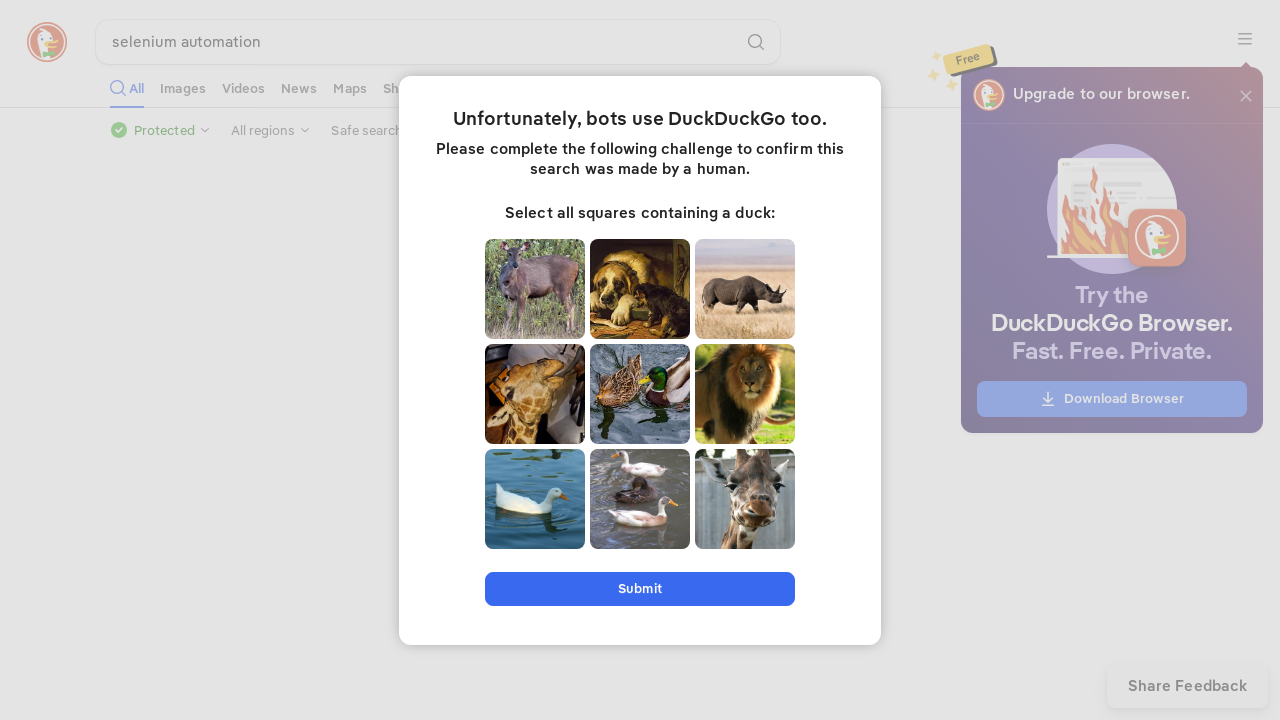